Simple test that navigates to the Selenium Practice page without any additional actions

Starting URL: https://rahulshettyacademy.com/seleniumPractise/#/

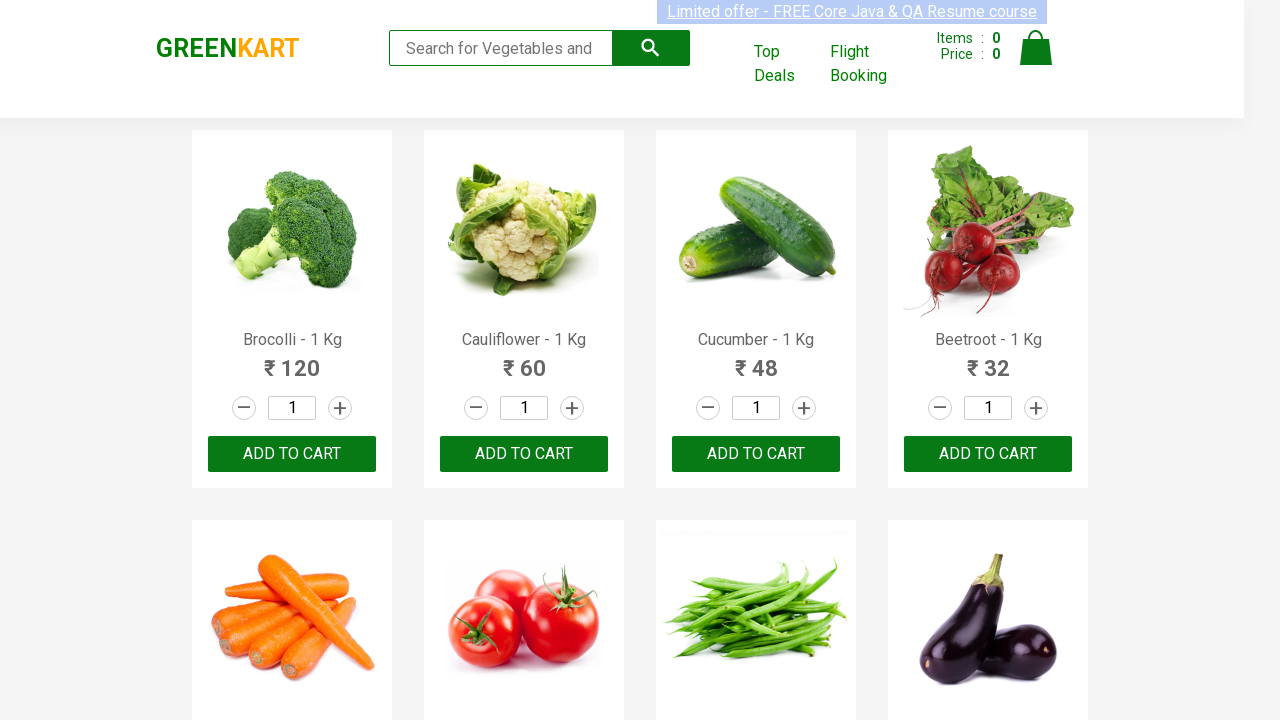

Navigated to Selenium Practice page
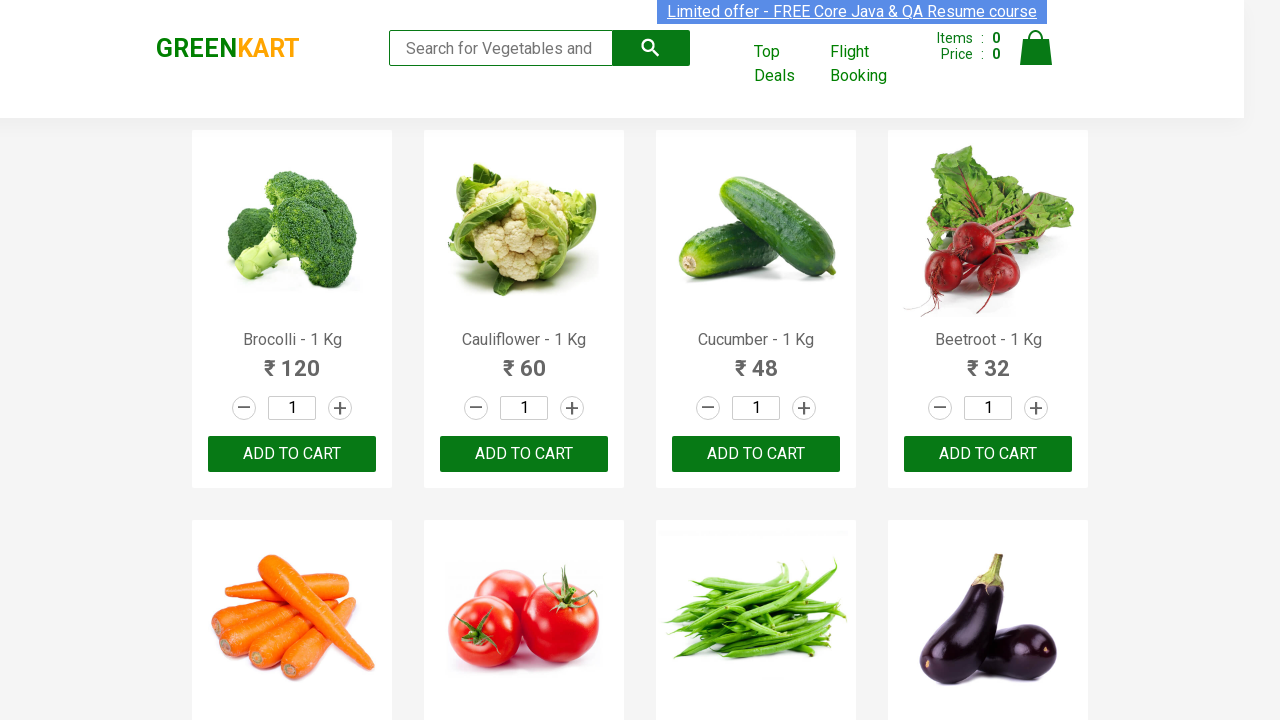

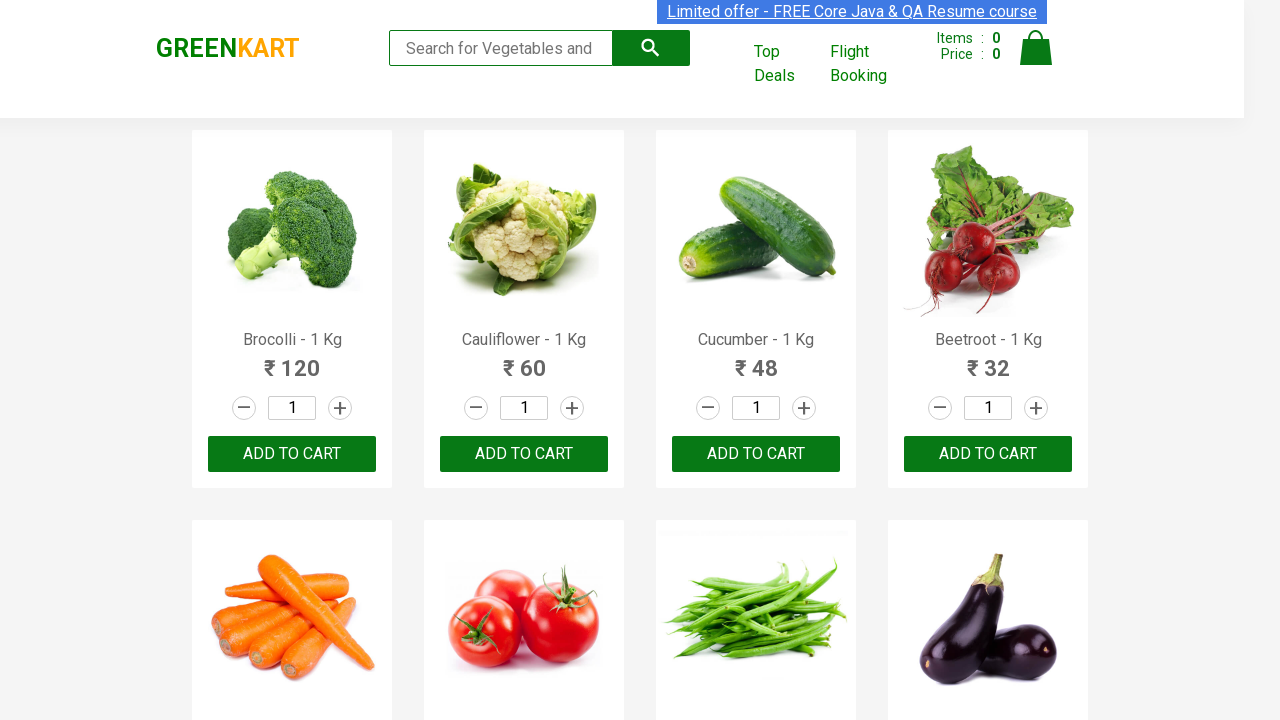